Tests navigation to Alerts, Frame & Windows section and verifies the list of submenu items contains expected values.

Starting URL: https://demoqa.com/

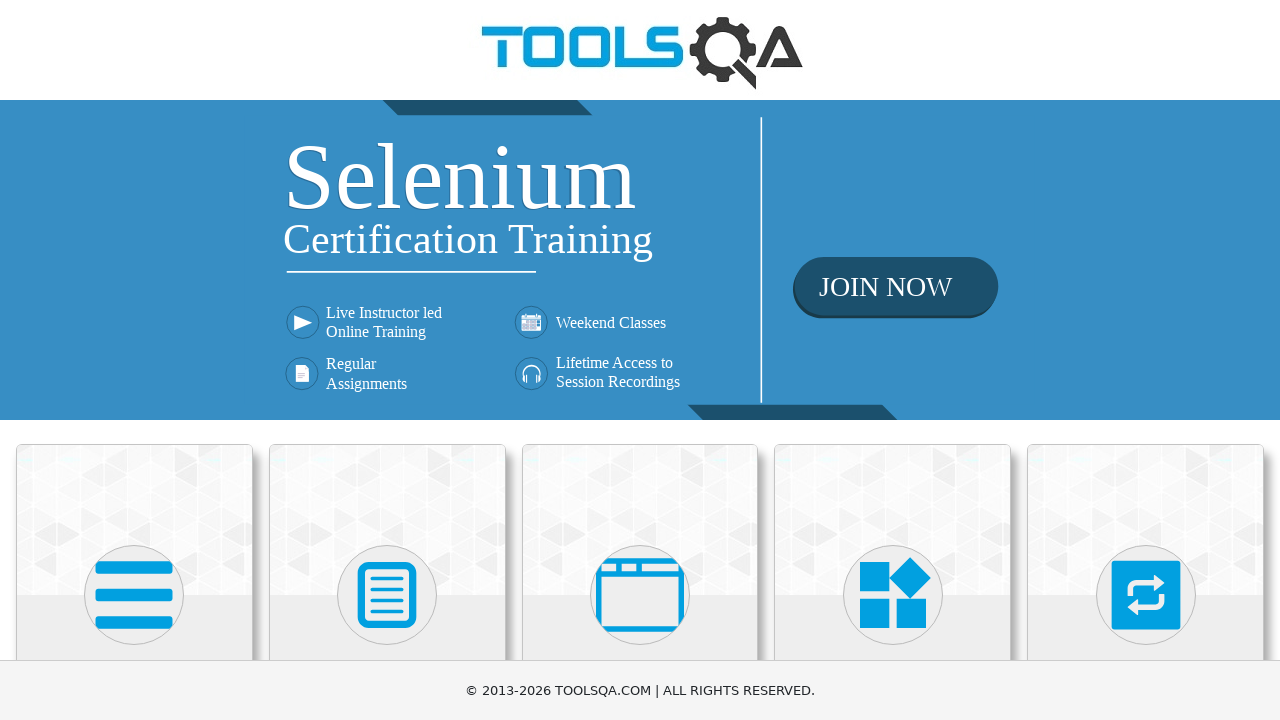

Clicked on Alerts, Frame & Windows card at (640, 520) on xpath=(//div[@class='card mt-4 top-card'])[3]
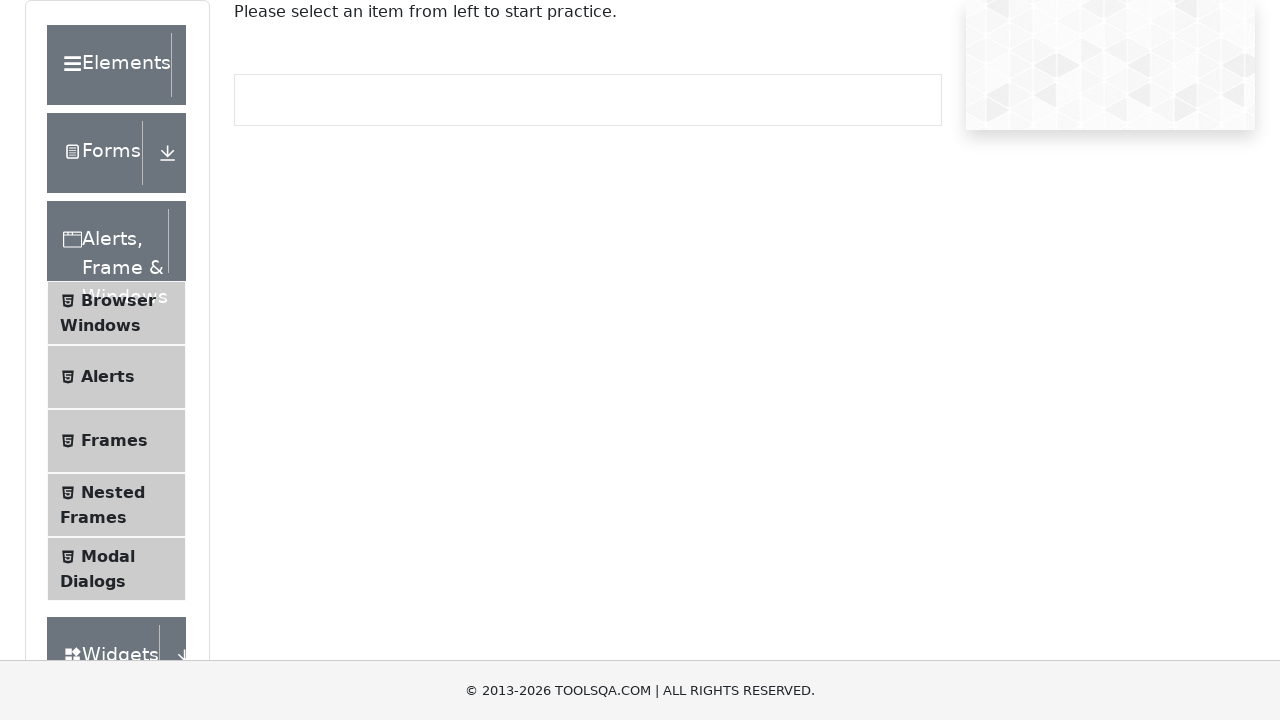

Menu items appeared in Alerts, Frame & Windows section
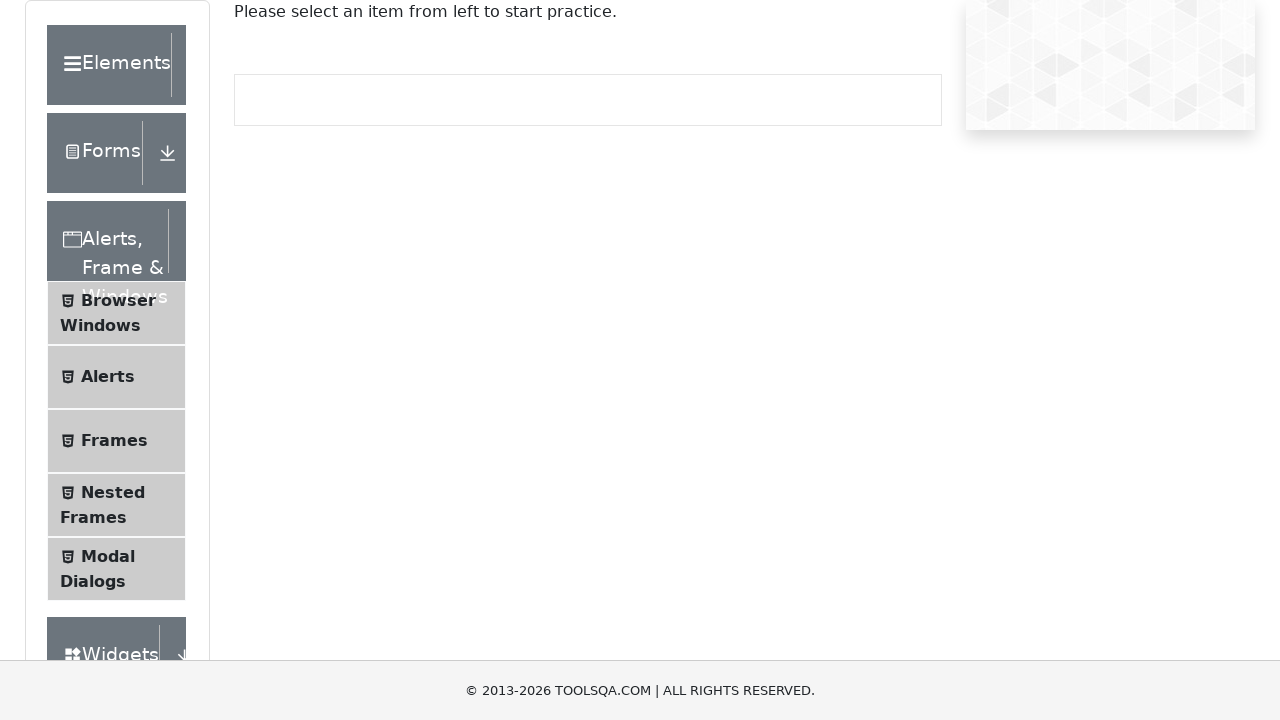

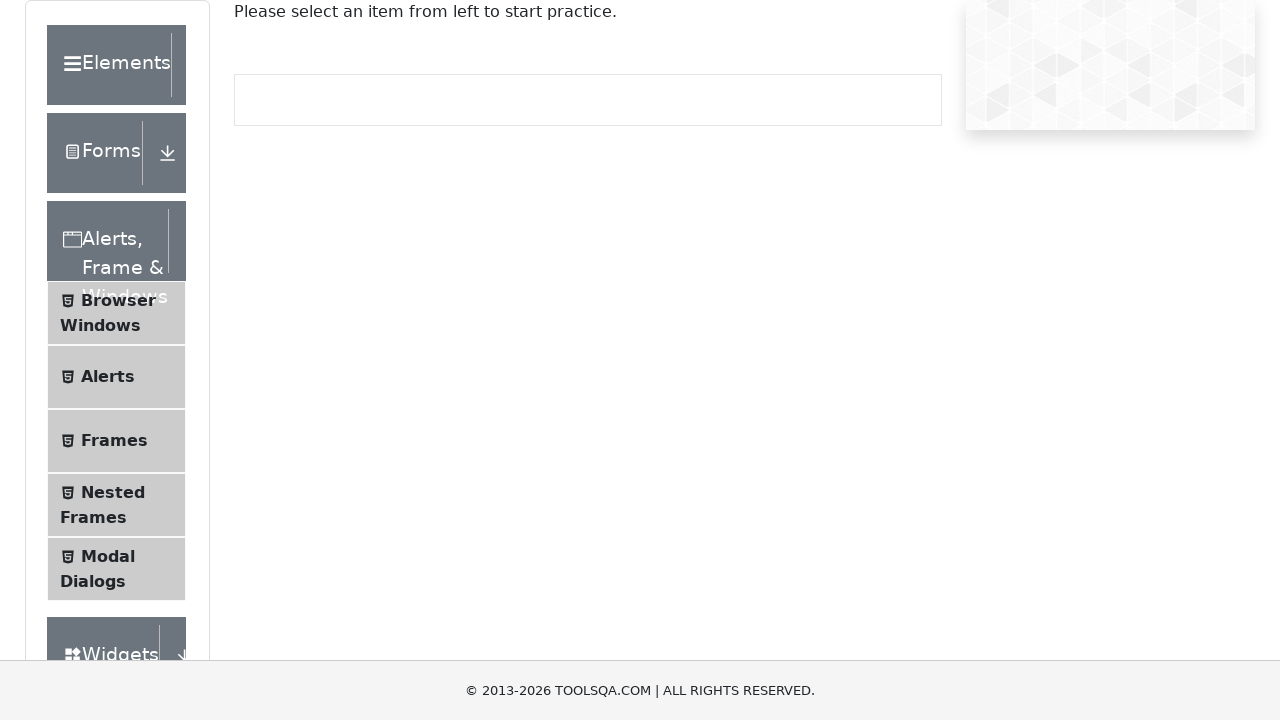